Tests clicking a dynamically positioned blue button multiple times on a UI testing playground page. The button changes position after each click.

Starting URL: http://uitestingplayground.com/classattr

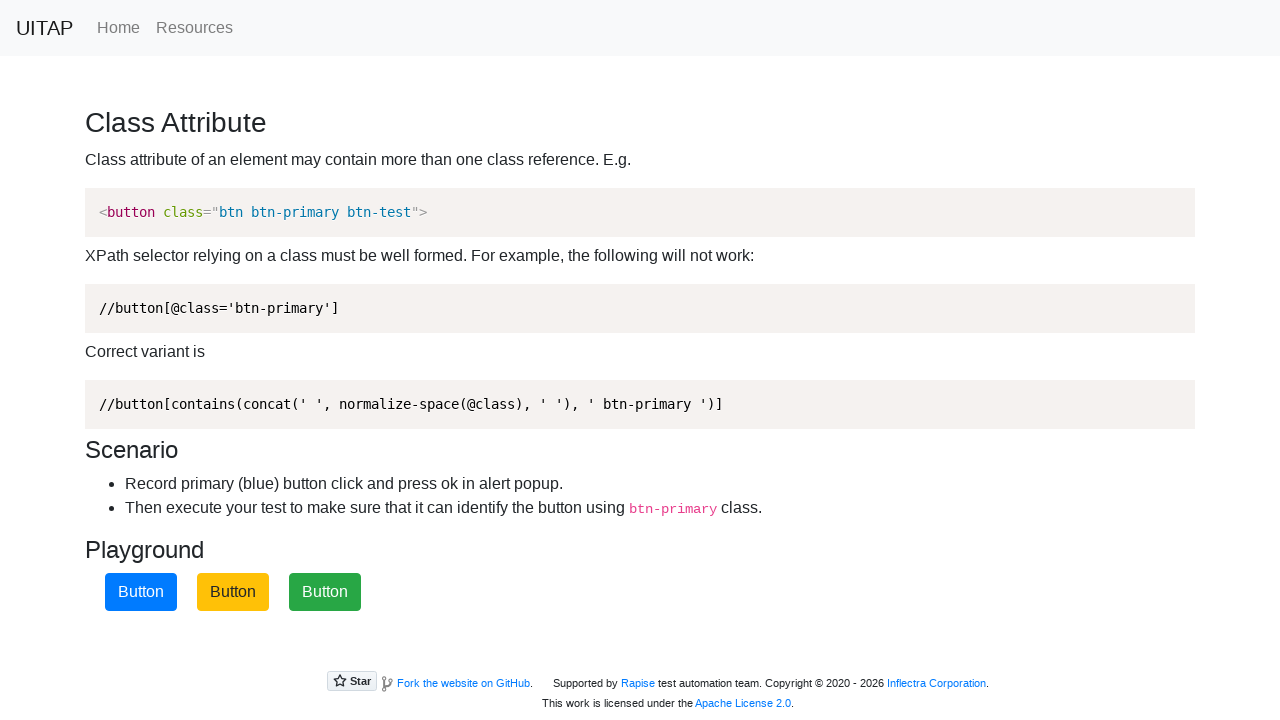

Navigated to UI testing playground classattr page
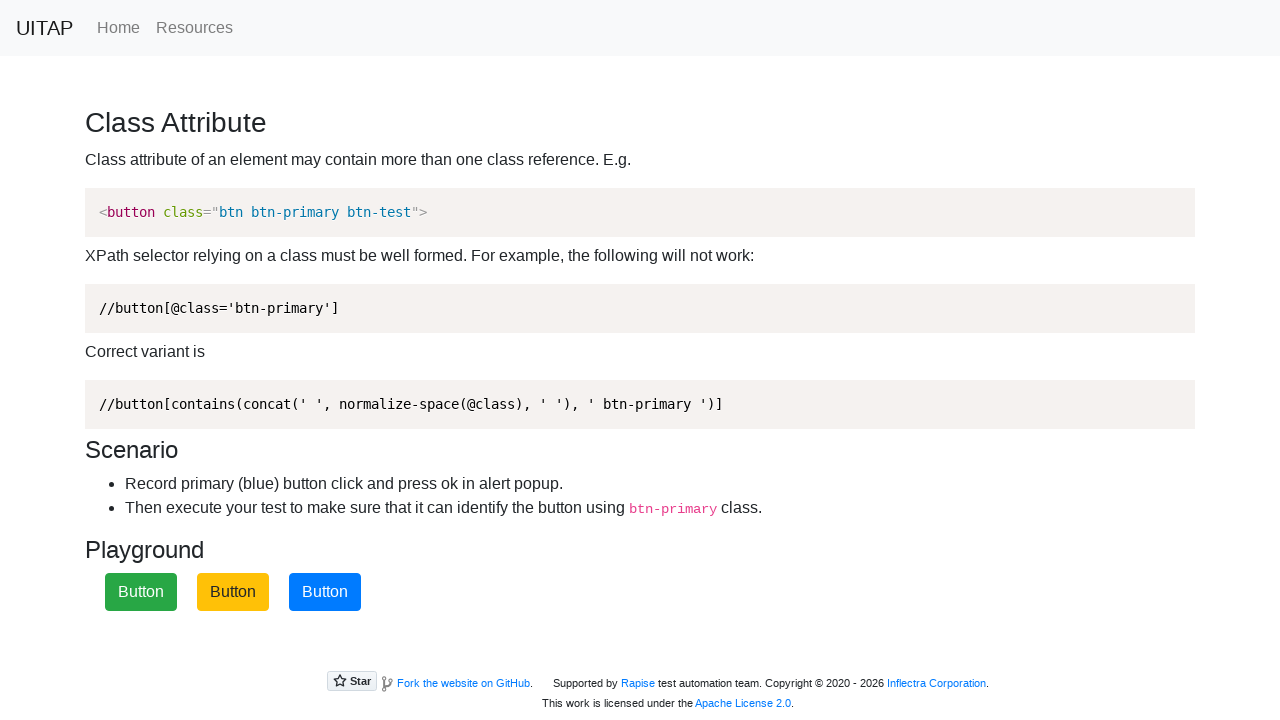

Clicked the dynamically positioned blue button at (325, 592) on button.btn-primary
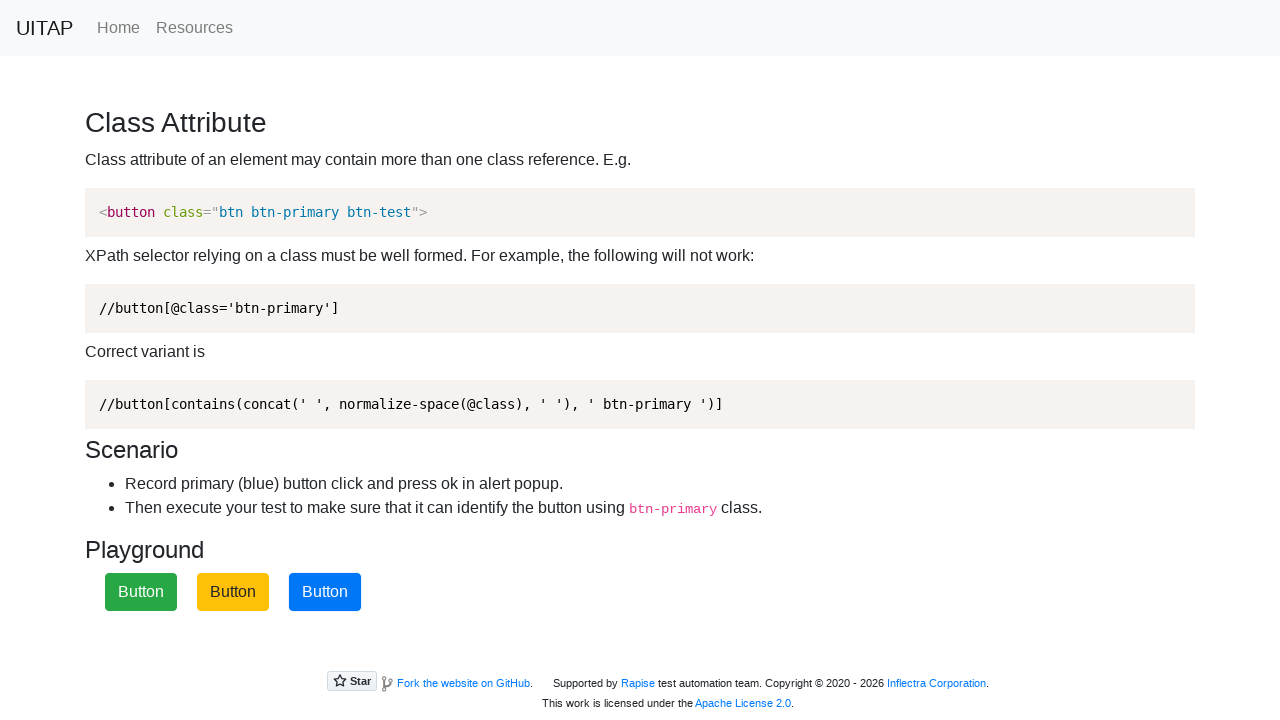

Waited 500ms for button to change position
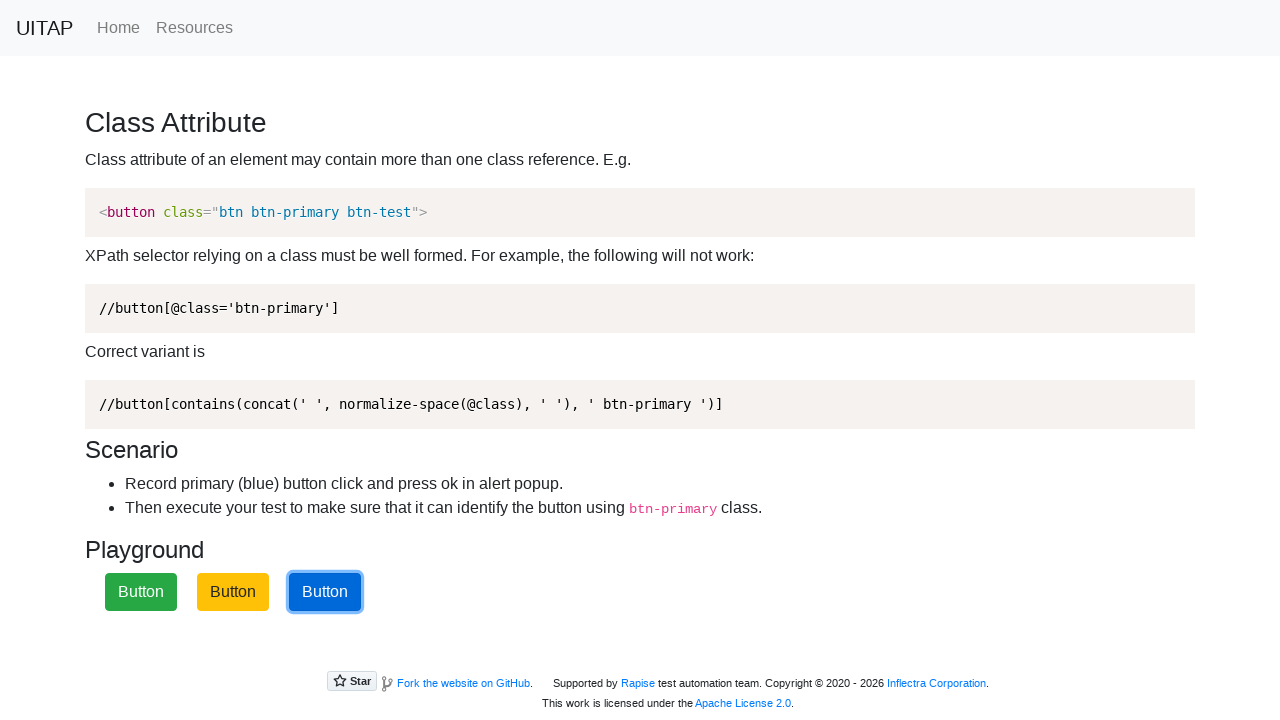

Clicked the dynamically positioned blue button at (325, 592) on button.btn-primary
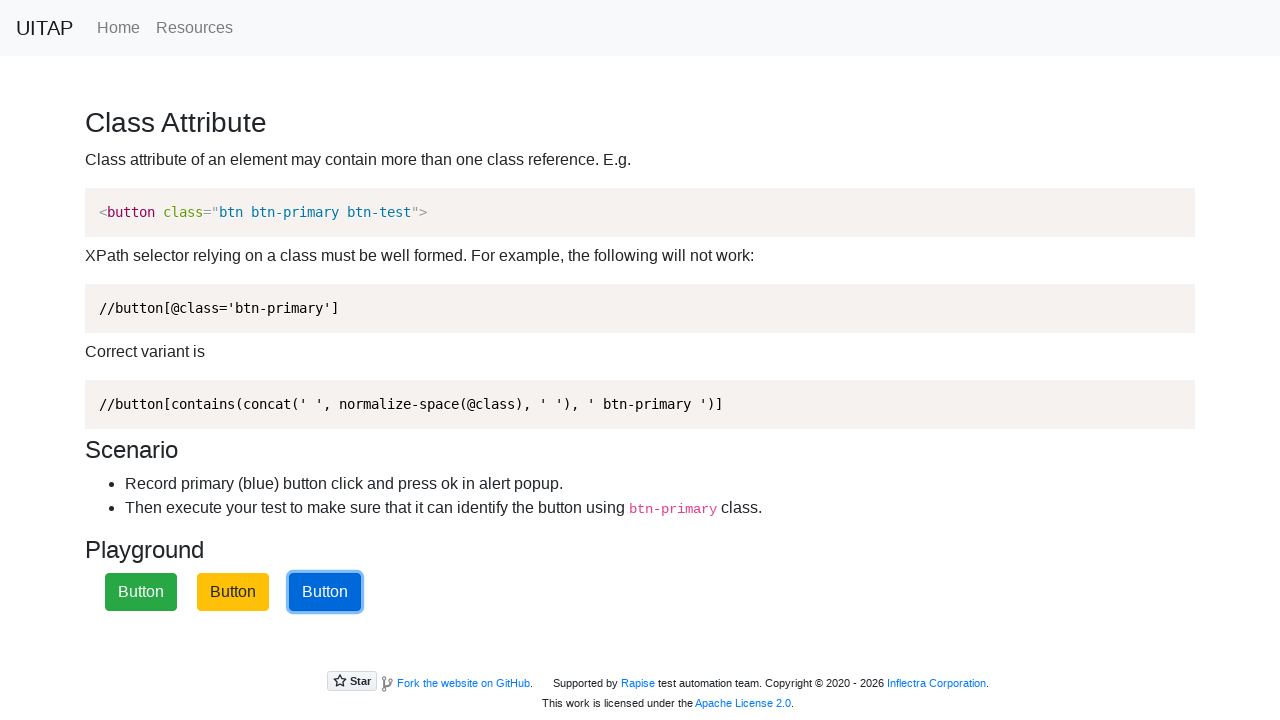

Waited 500ms for button to change position
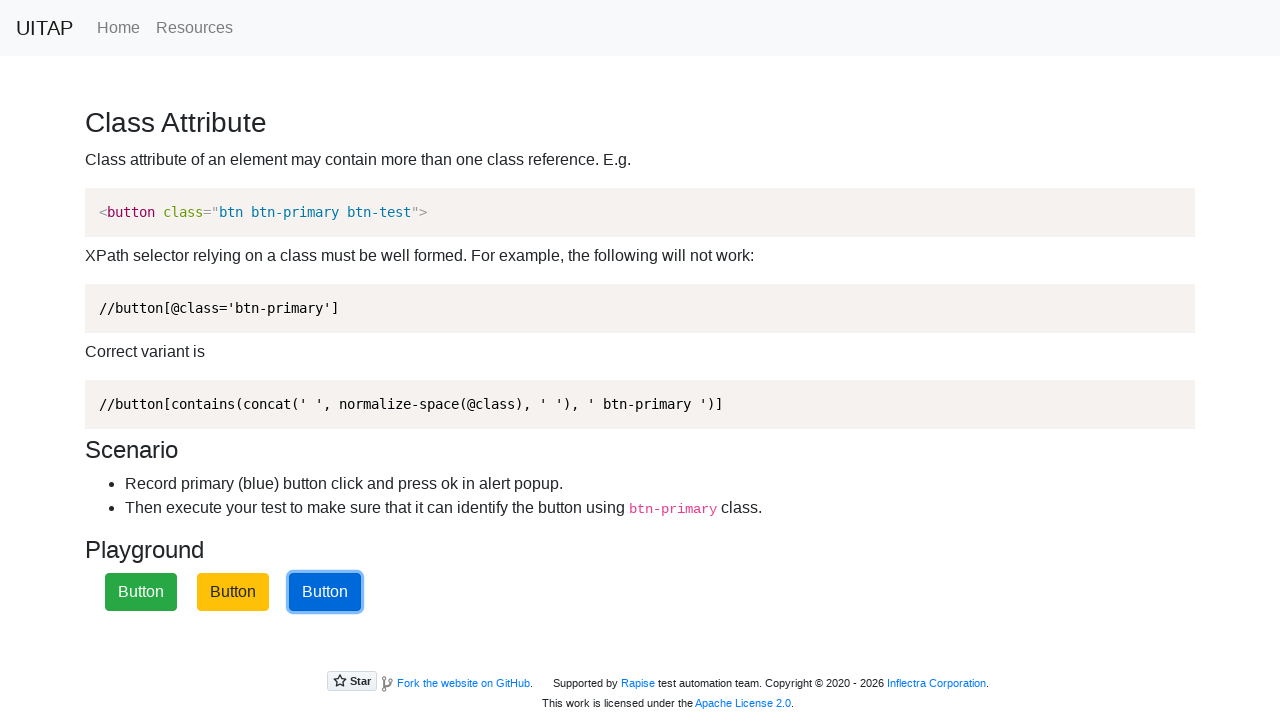

Clicked the dynamically positioned blue button at (325, 592) on button.btn-primary
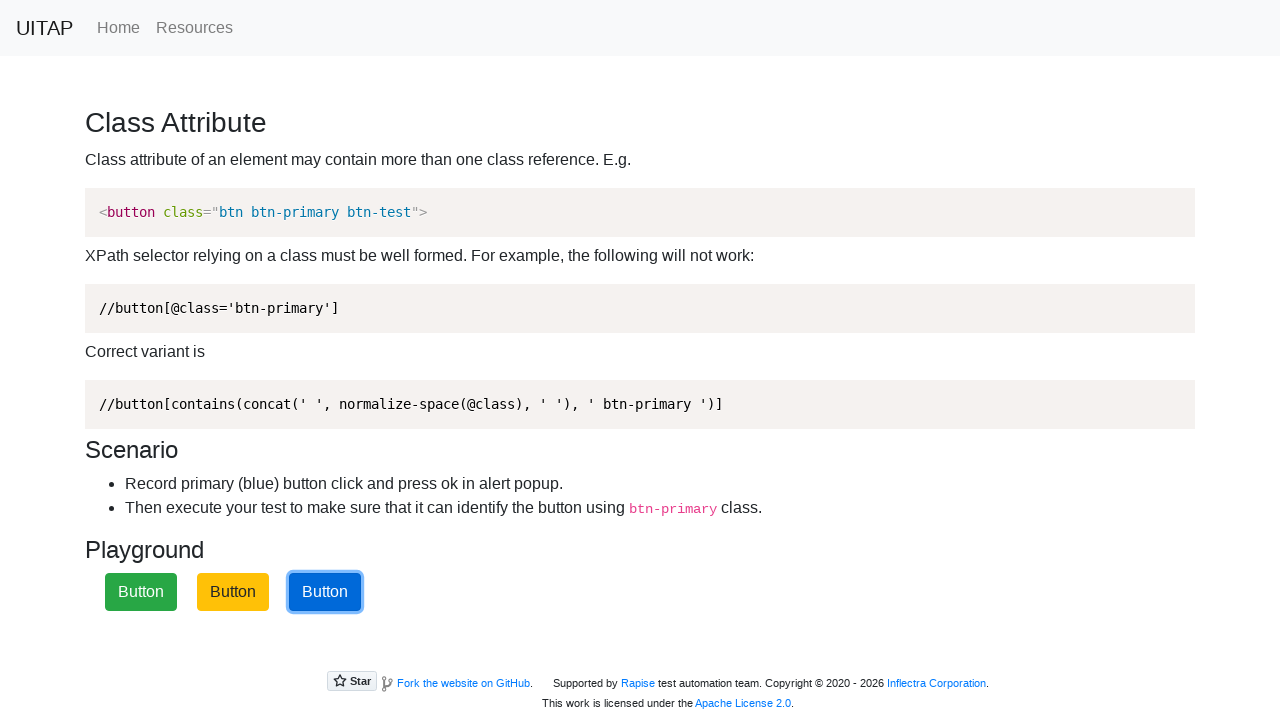

Waited 500ms for button to change position
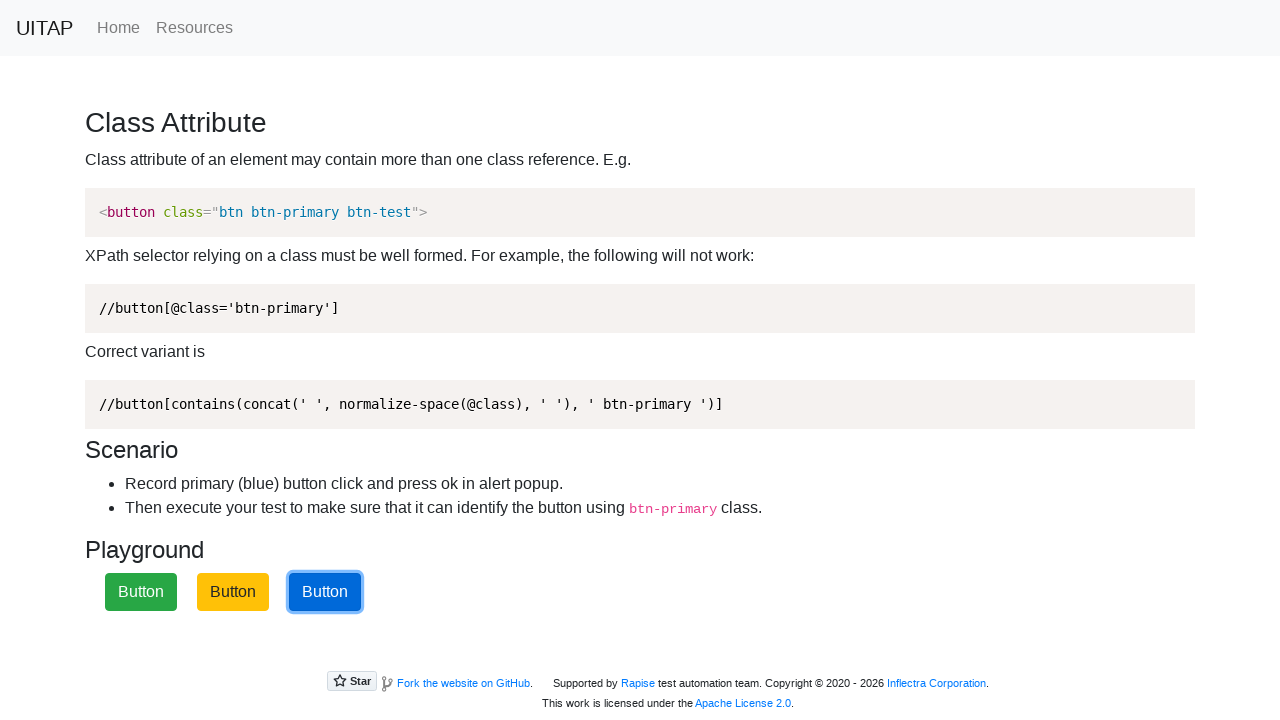

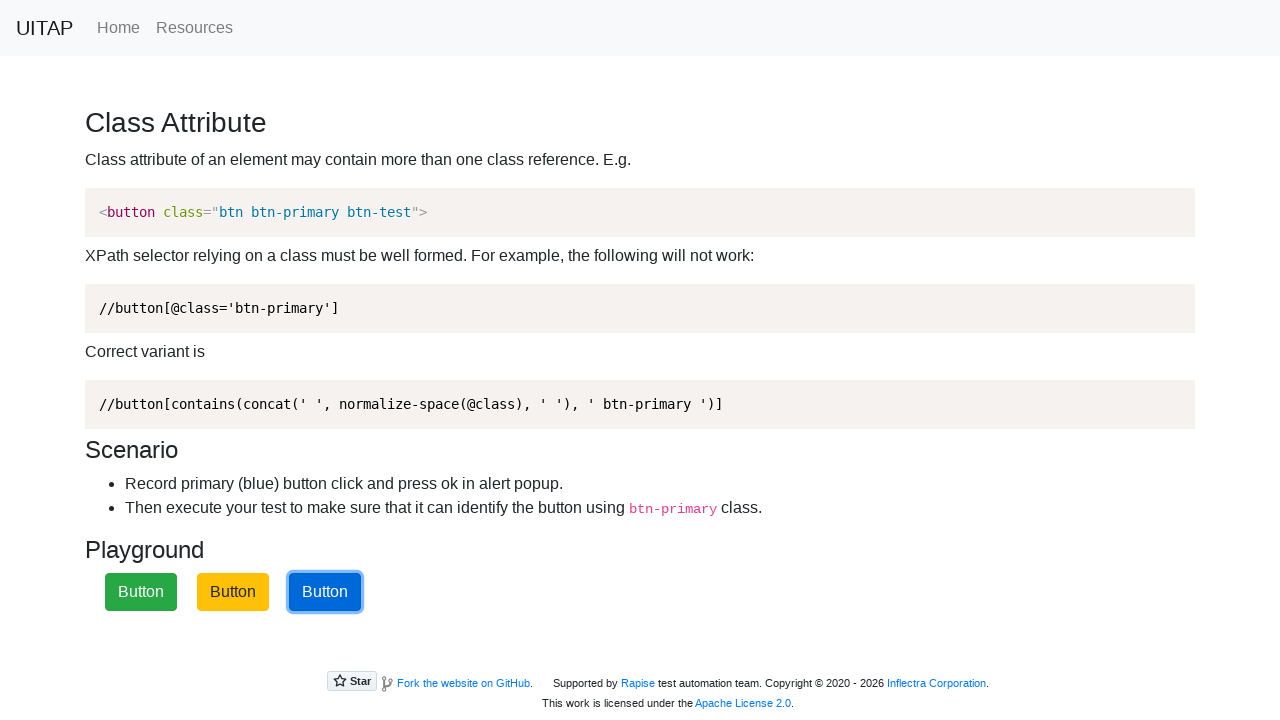